Tests dynamic loading functionality using fluent wait pattern by clicking start button and waiting for "Hello World" text to appear.

Starting URL: https://the-internet.herokuapp.com/dynamic_loading/1

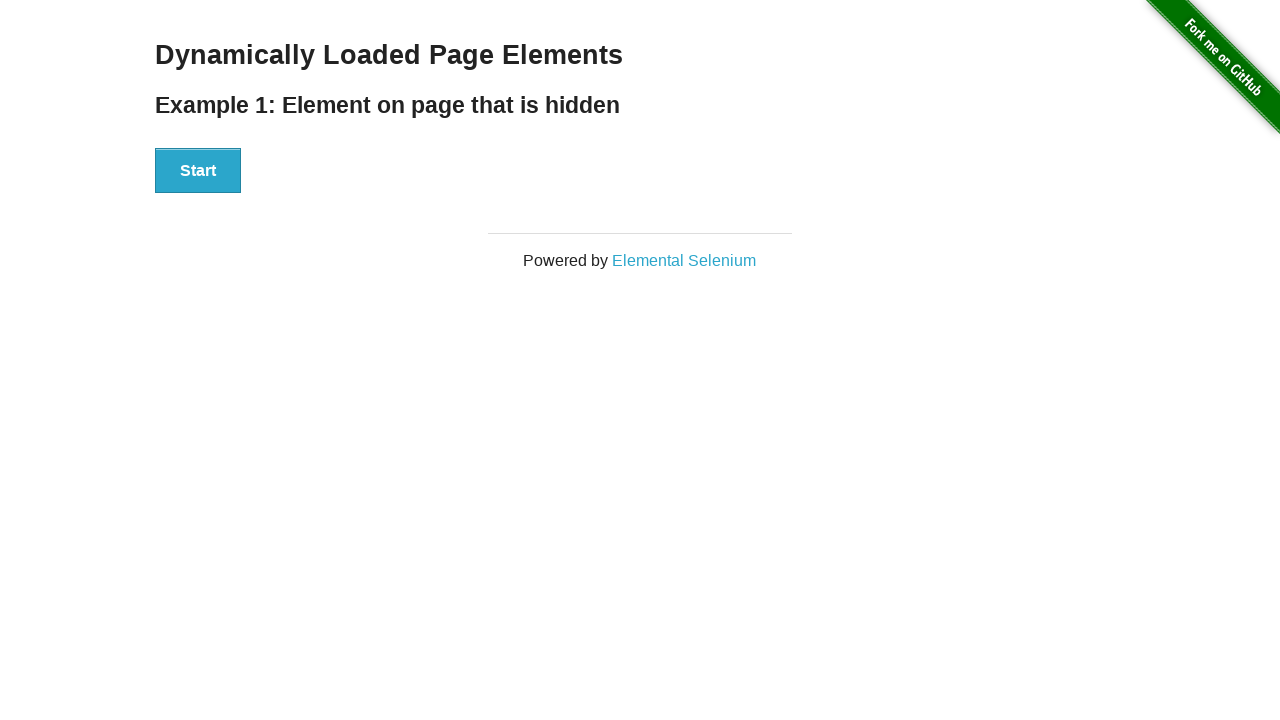

Clicked start button to initiate dynamic loading at (198, 171) on #start button
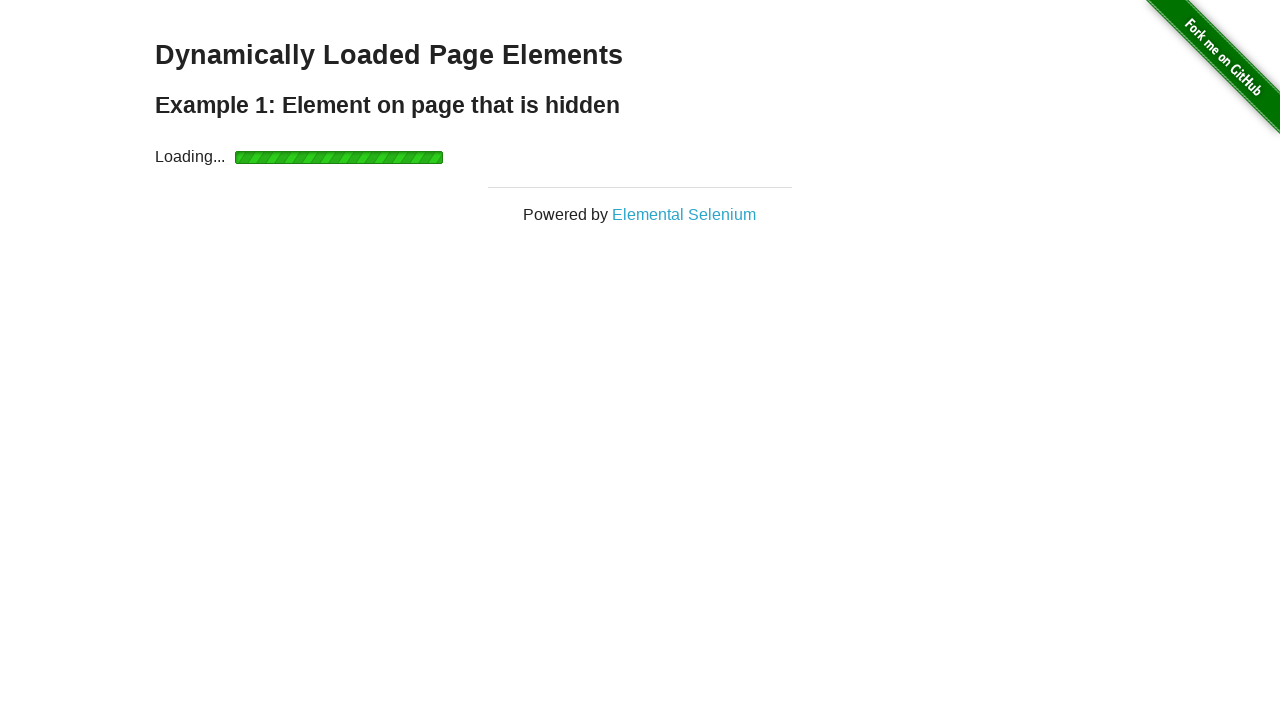

Waited for finish element to become visible
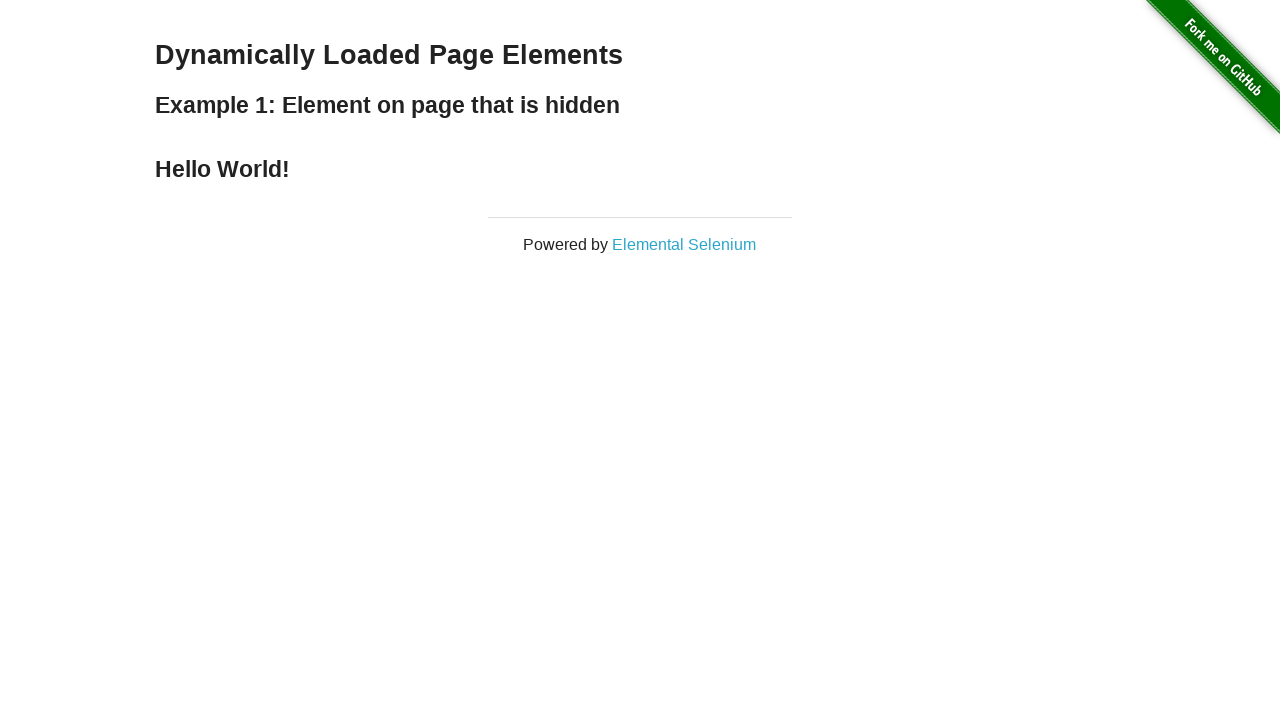

Located finish element
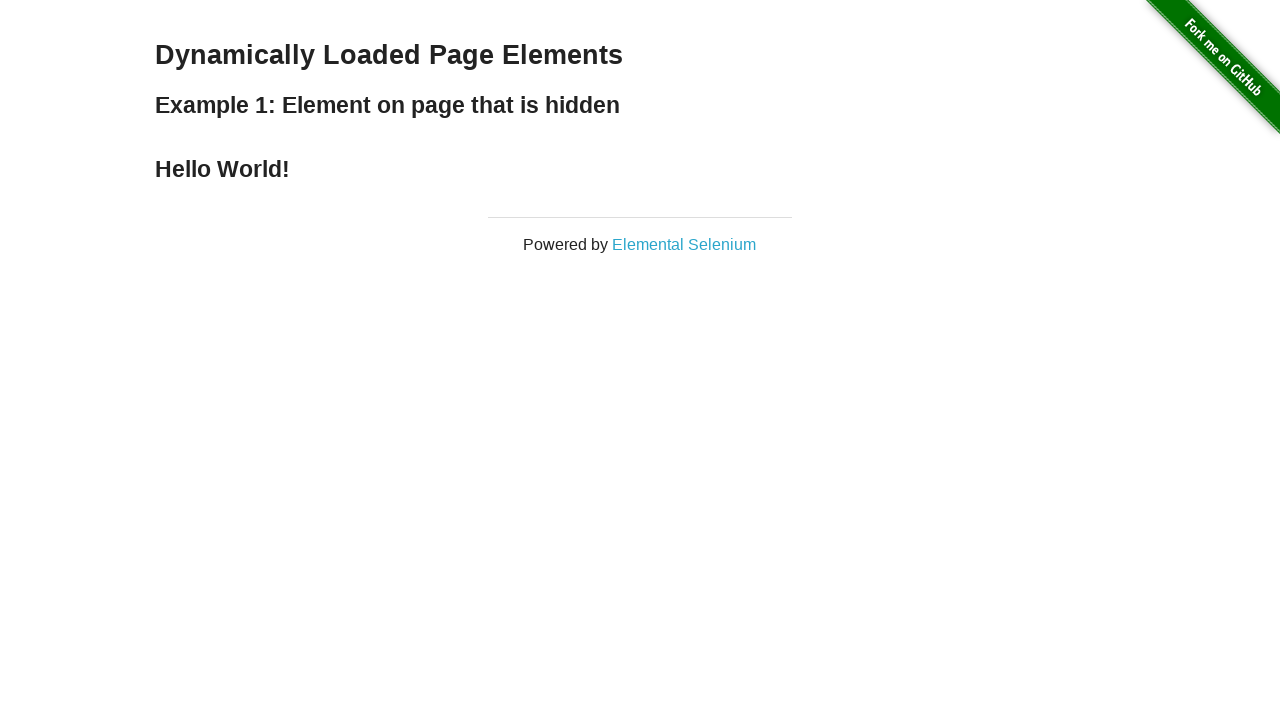

Verified that finish element contains 'Hello World!' text
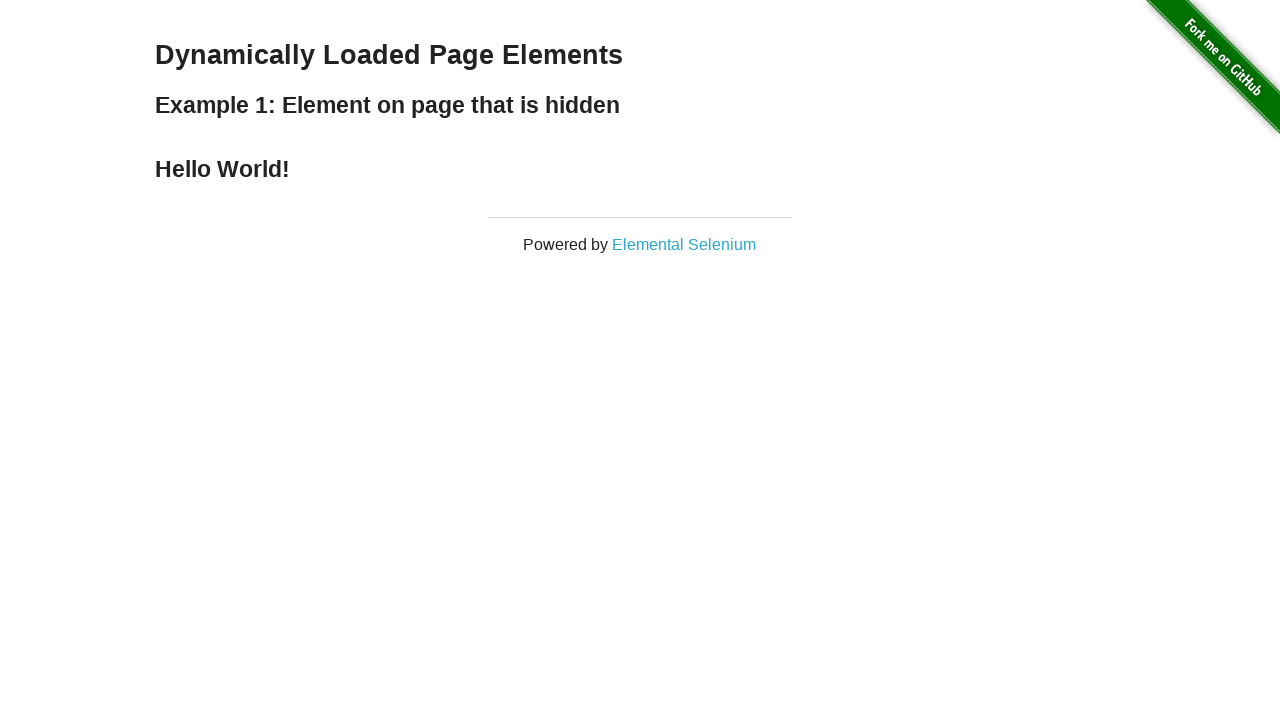

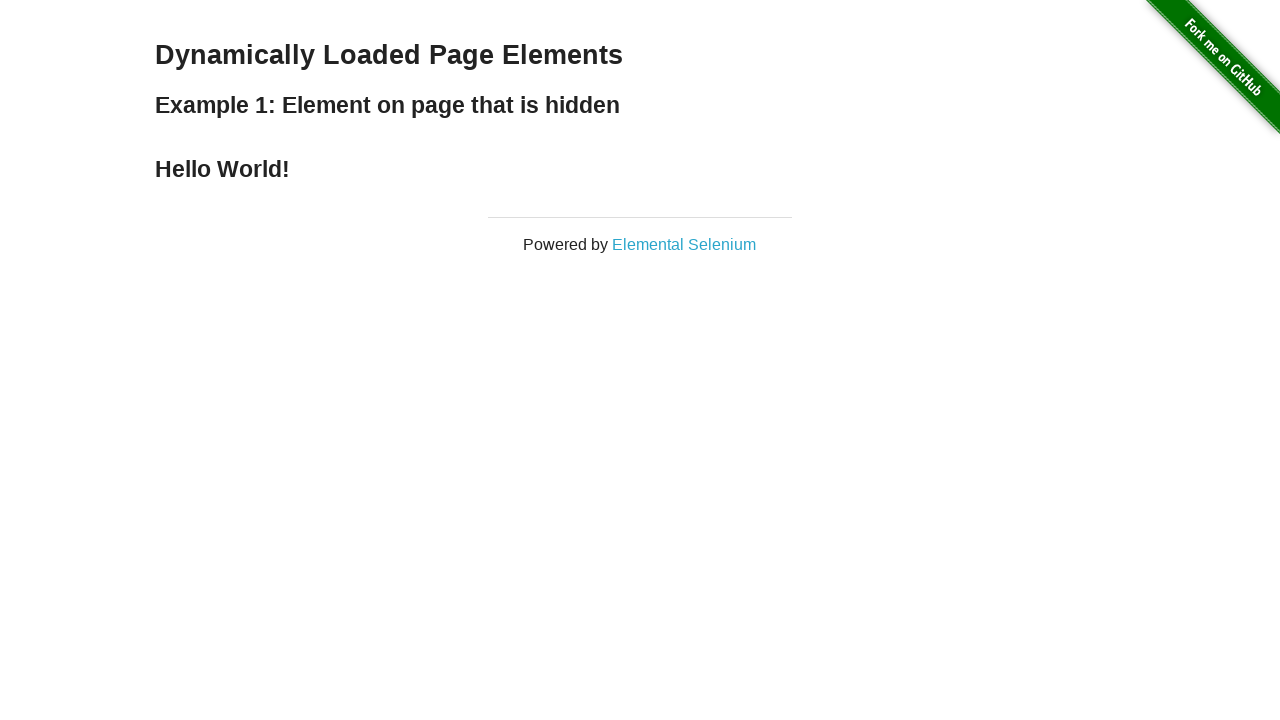